Tests sorting a numeric column (Due) in ascending order by clicking the column header and verifying the values are sorted correctly

Starting URL: http://the-internet.herokuapp.com/tables

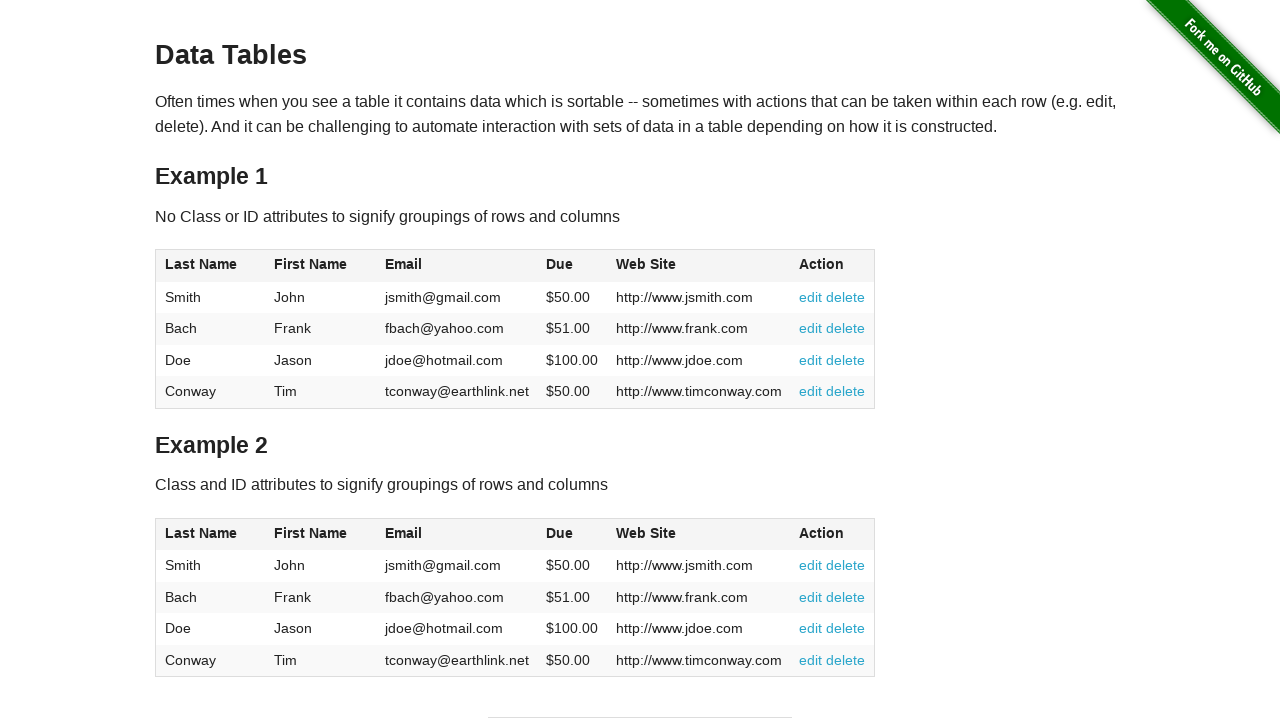

Clicked Due column header to sort in ascending order at (572, 266) on #table1 thead tr th:nth-of-type(4)
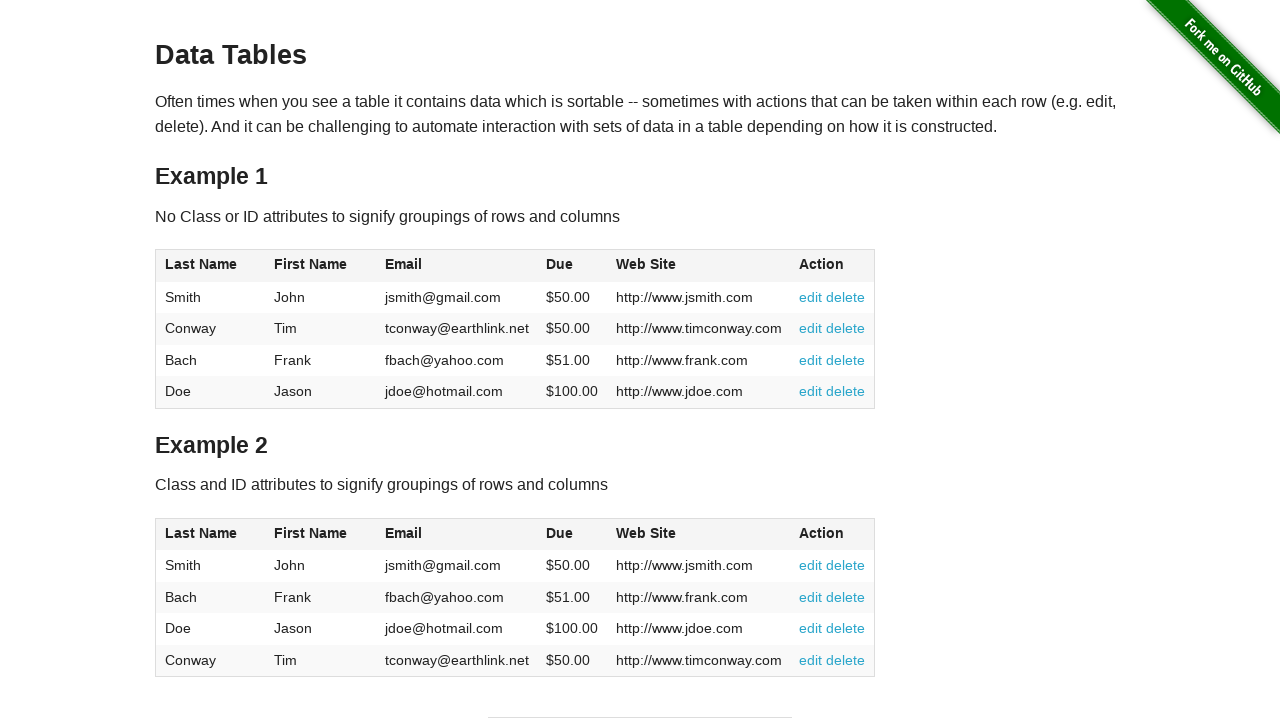

Table updated and Due column values are now sorted in ascending order
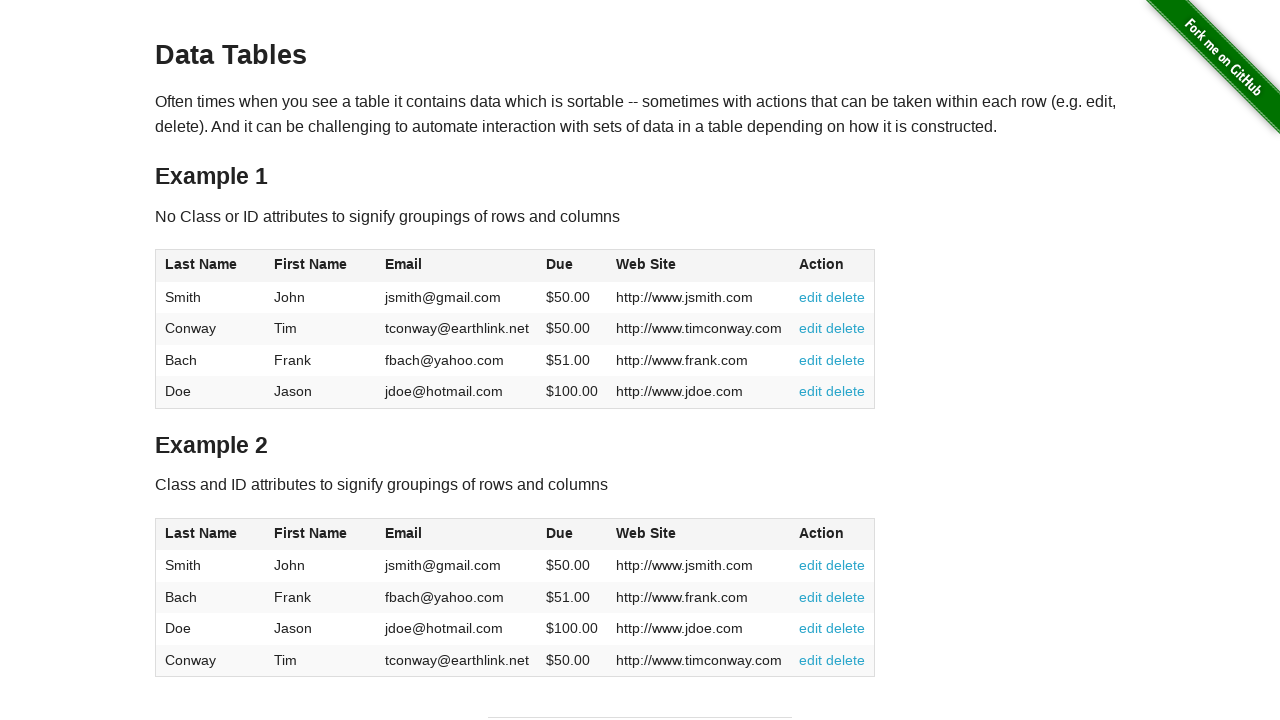

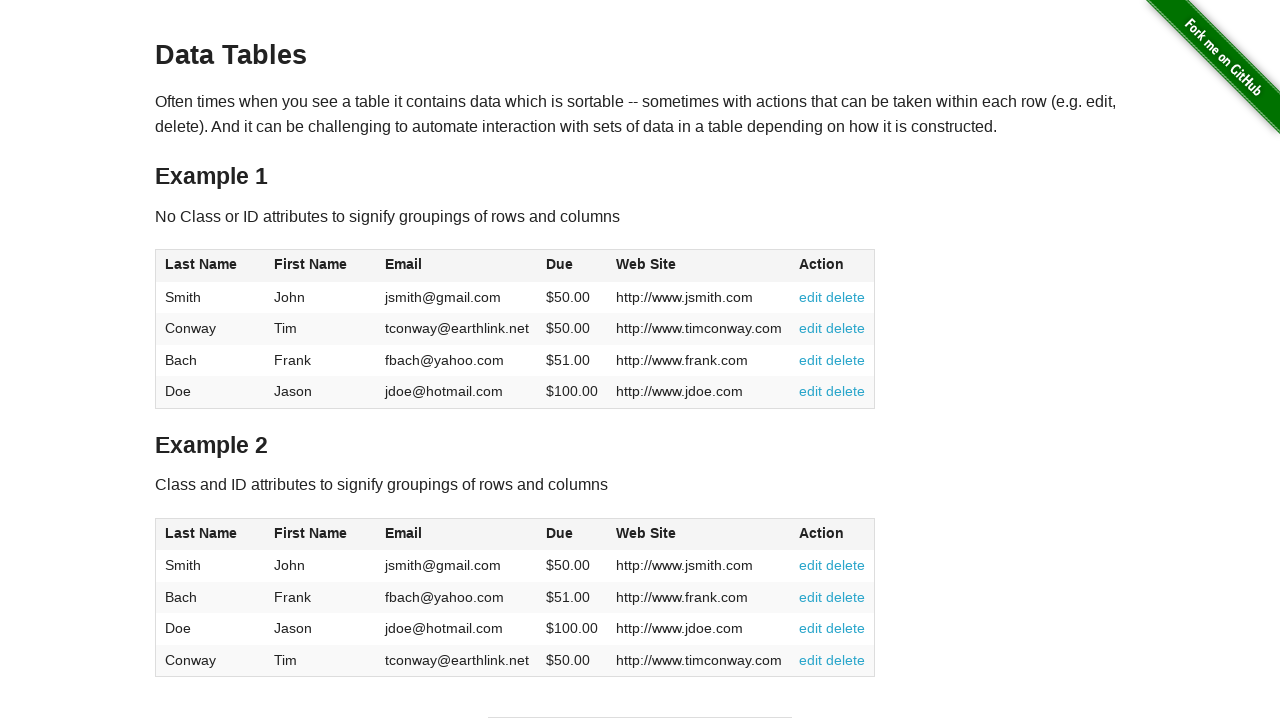